Tests table sorting functionality by clicking column headers to sort data in ascending and descending order

Starting URL: https://the-internet.herokuapp.com/tables

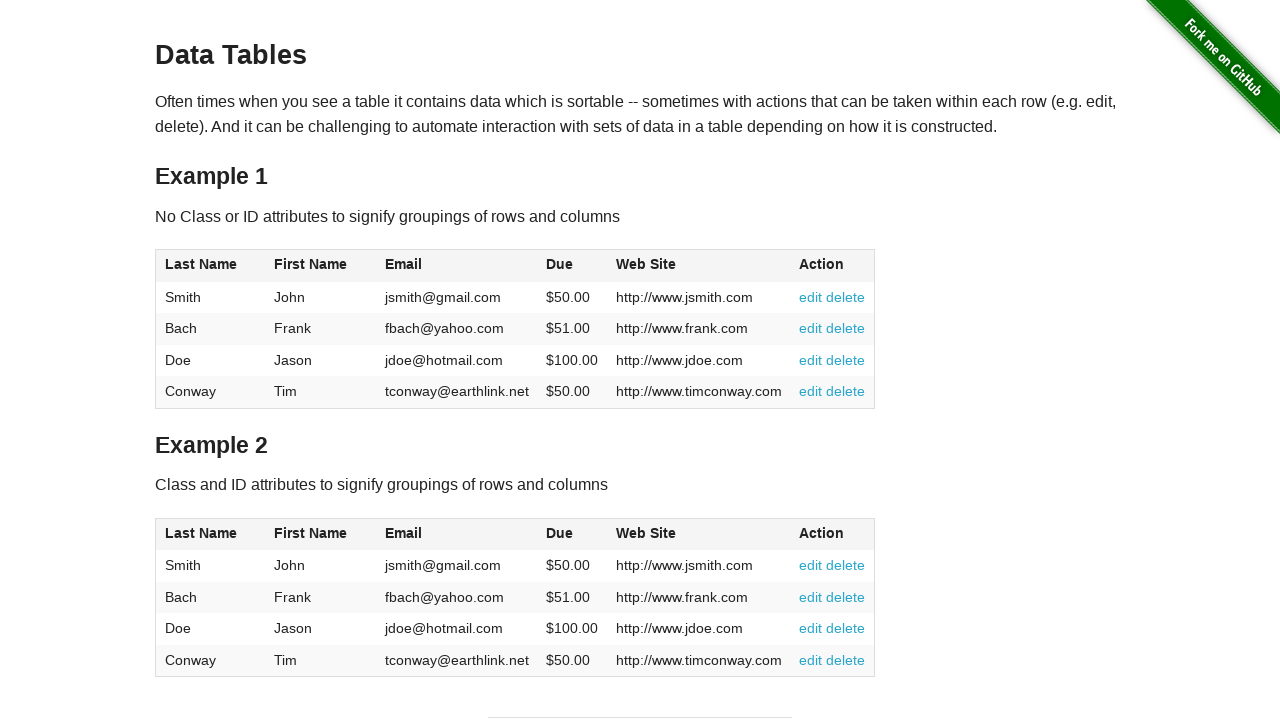

Located Table 1 element
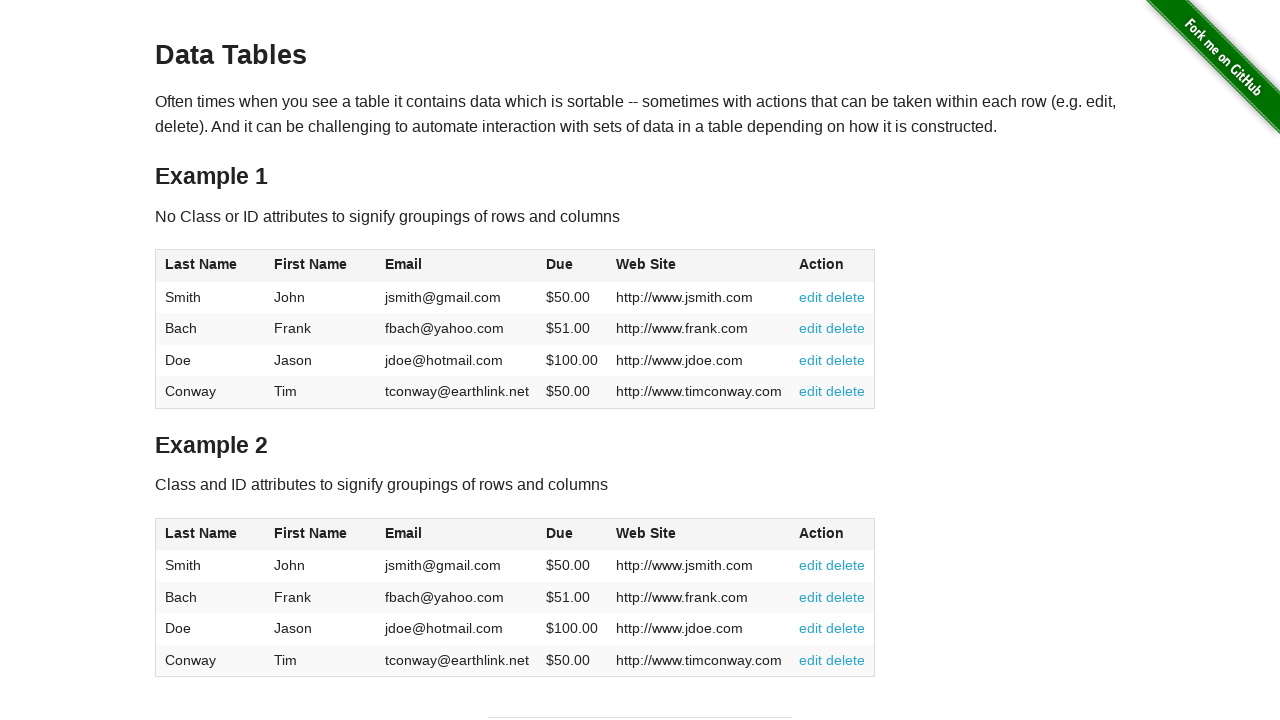

Located Last Name column header (1st column)
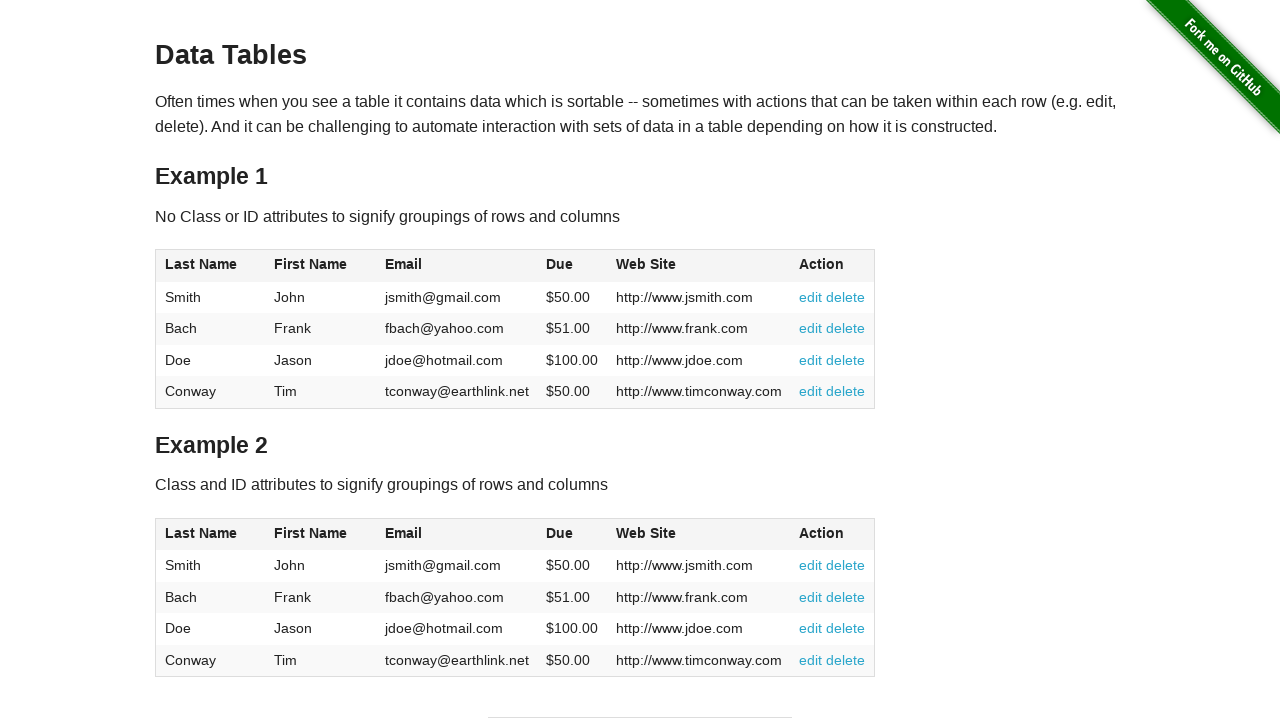

Clicked Last Name header to sort ascending at (210, 266) on #table1 >> th:nth-child(1)
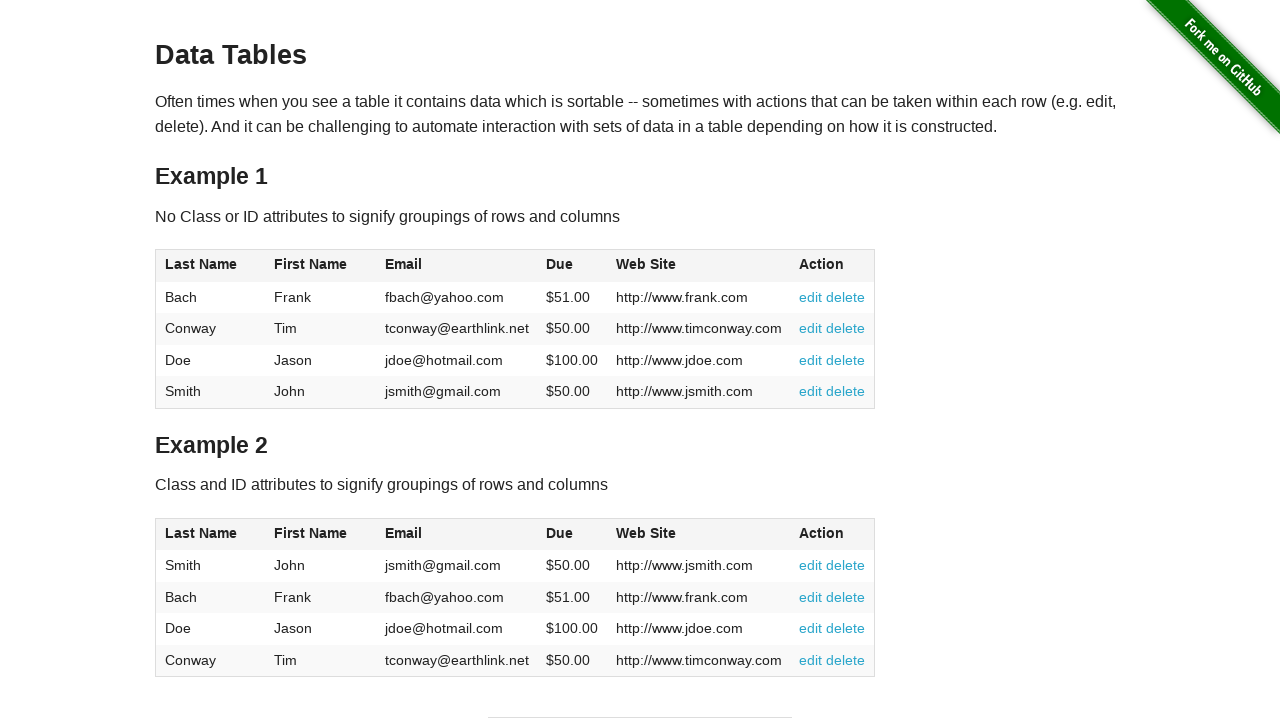

Table updated after ascending sort
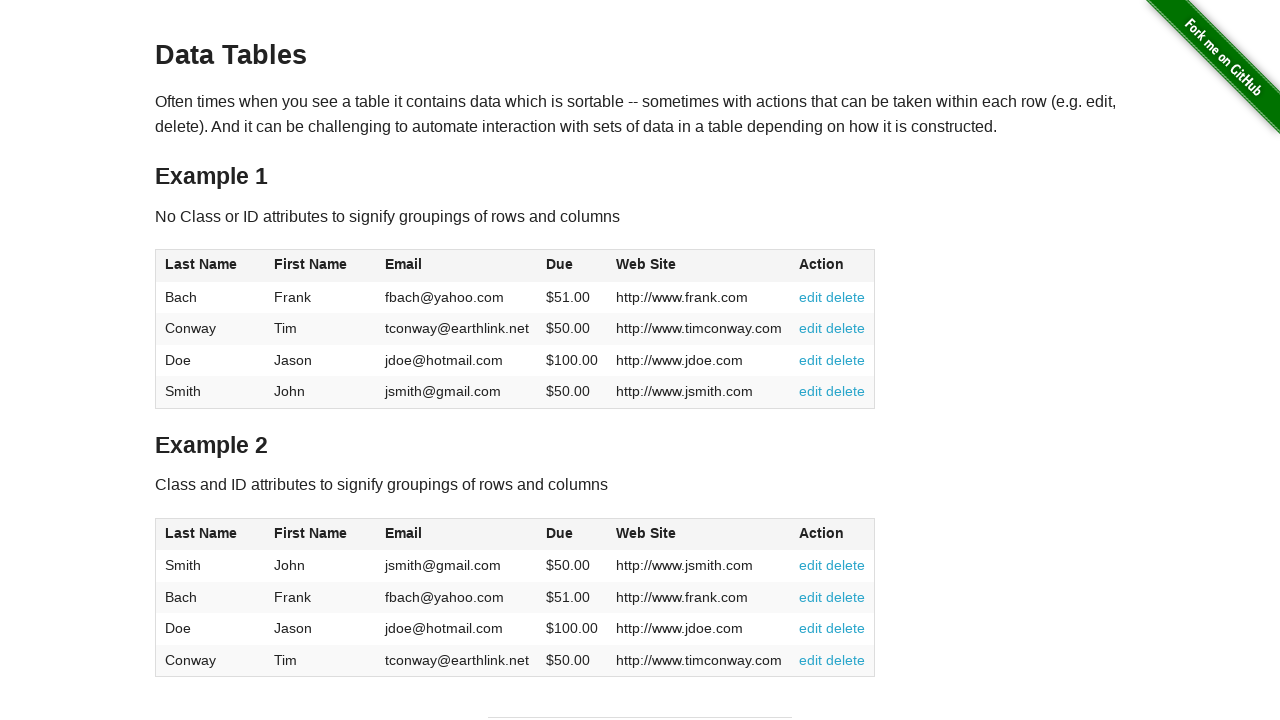

Clicked Last Name header to sort descending at (210, 266) on #table1 >> th:nth-child(1)
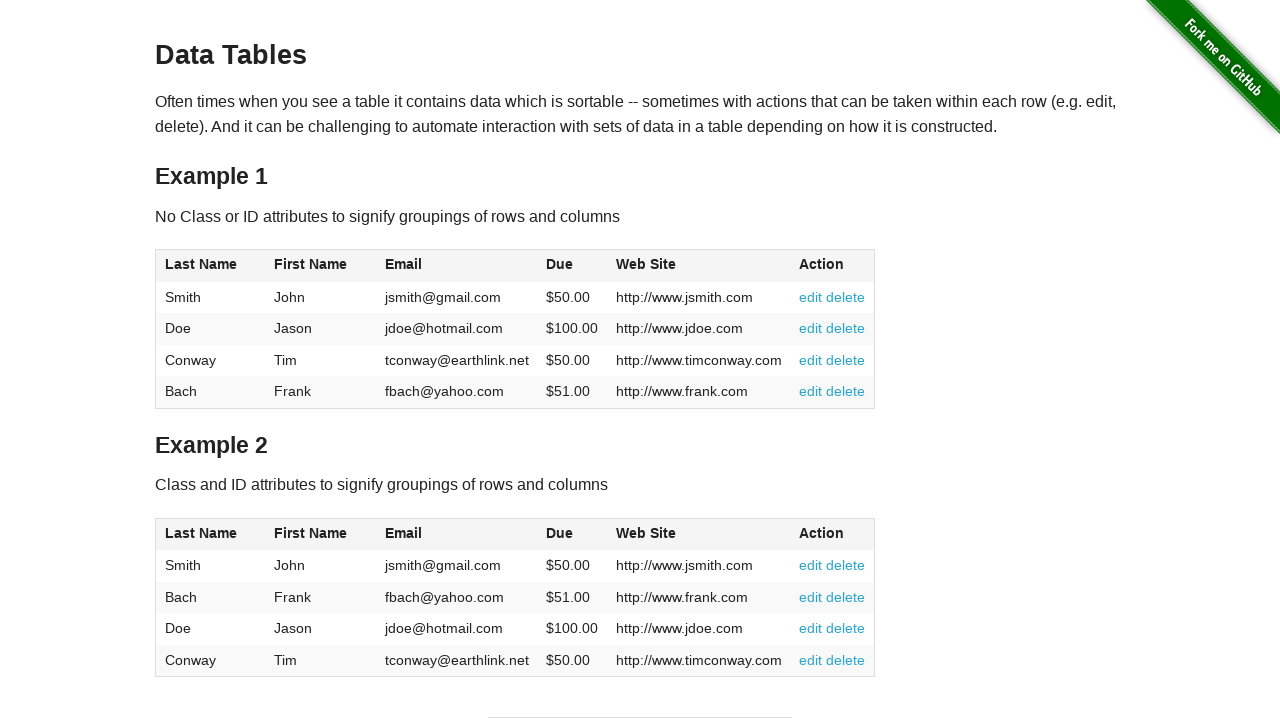

Table updated after descending sort
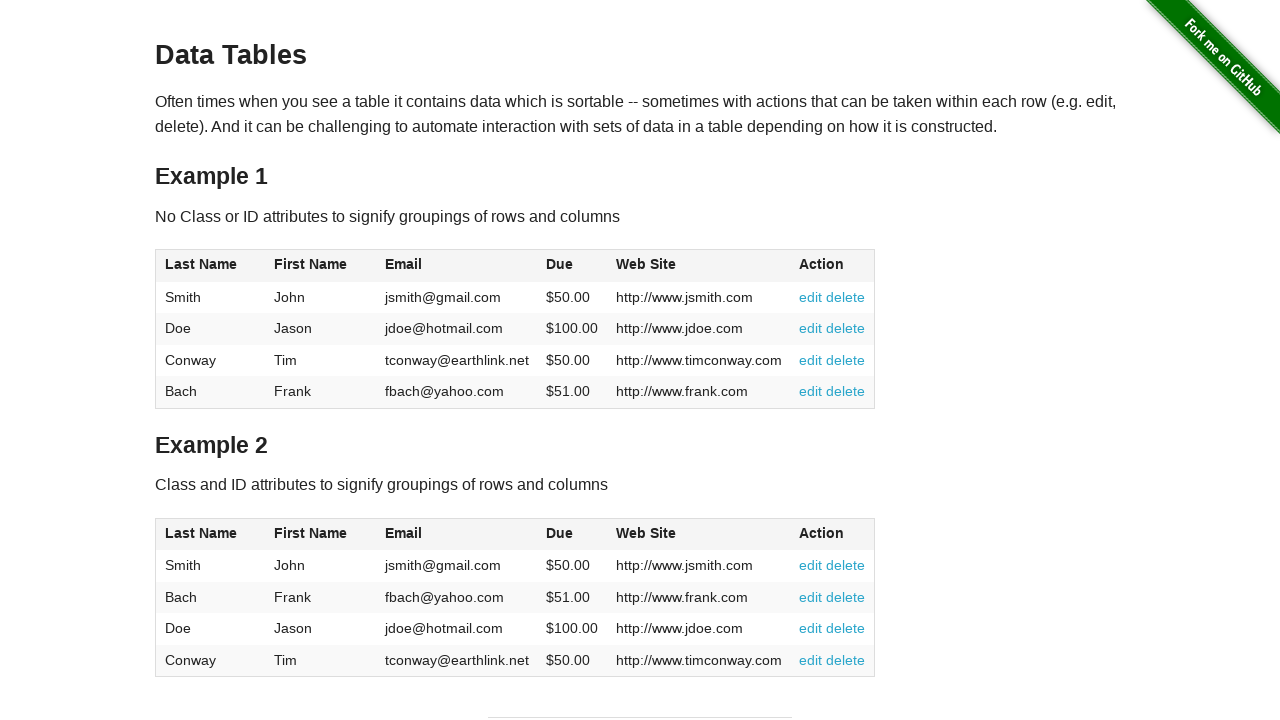

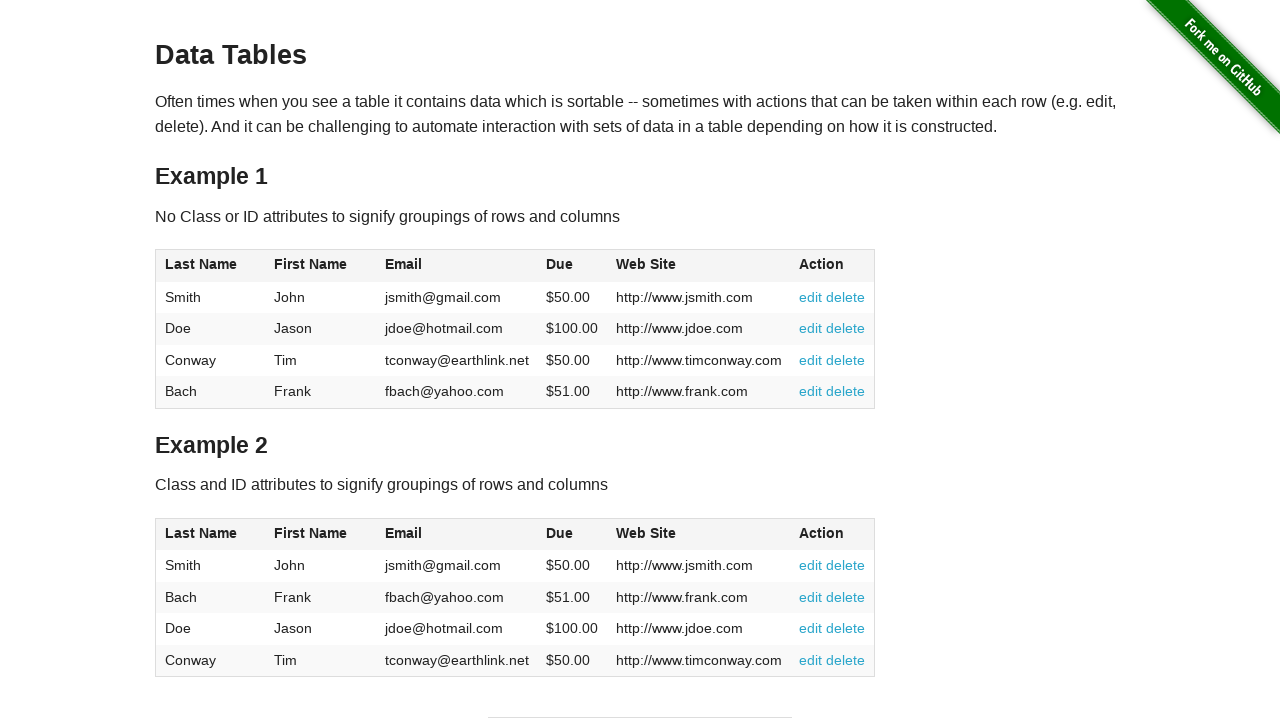